Tests navigation to Browse Languages M section and verifies MySQL is the last entry

Starting URL: http://www.99-bottles-of-beer.net/

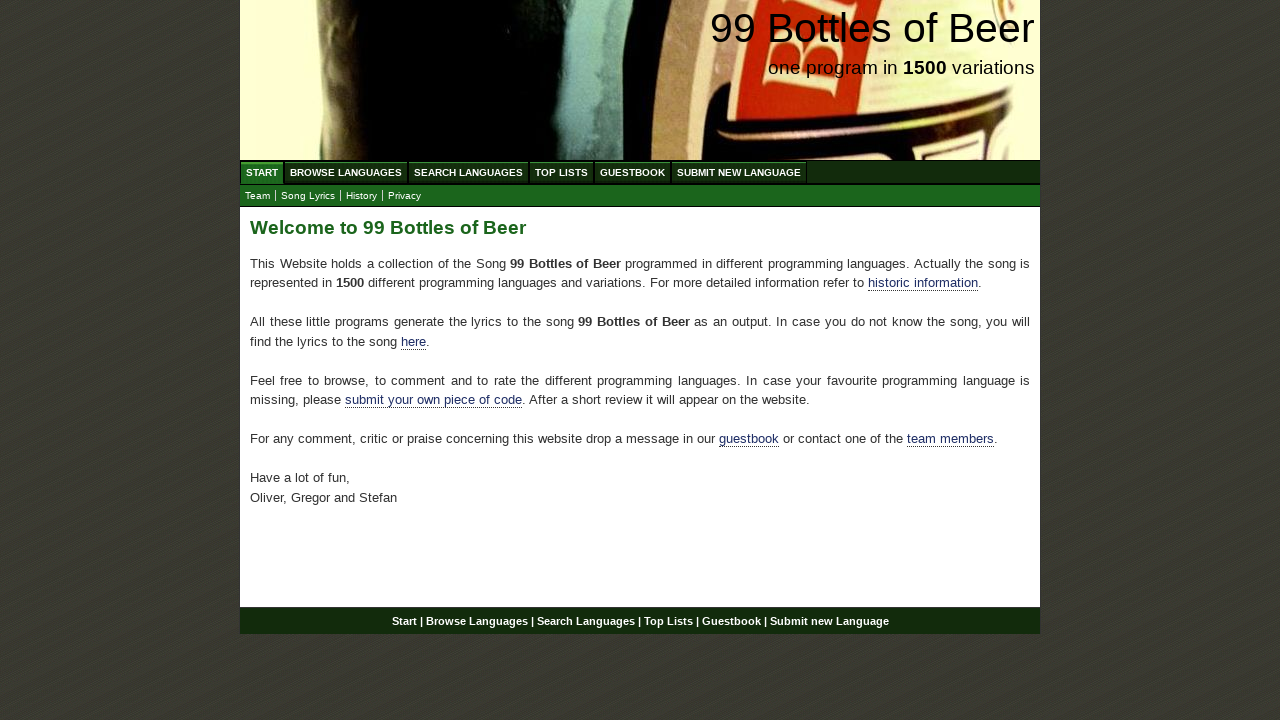

Clicked Browse Languages link at (346, 172) on #menu li a[href='/abc.html']
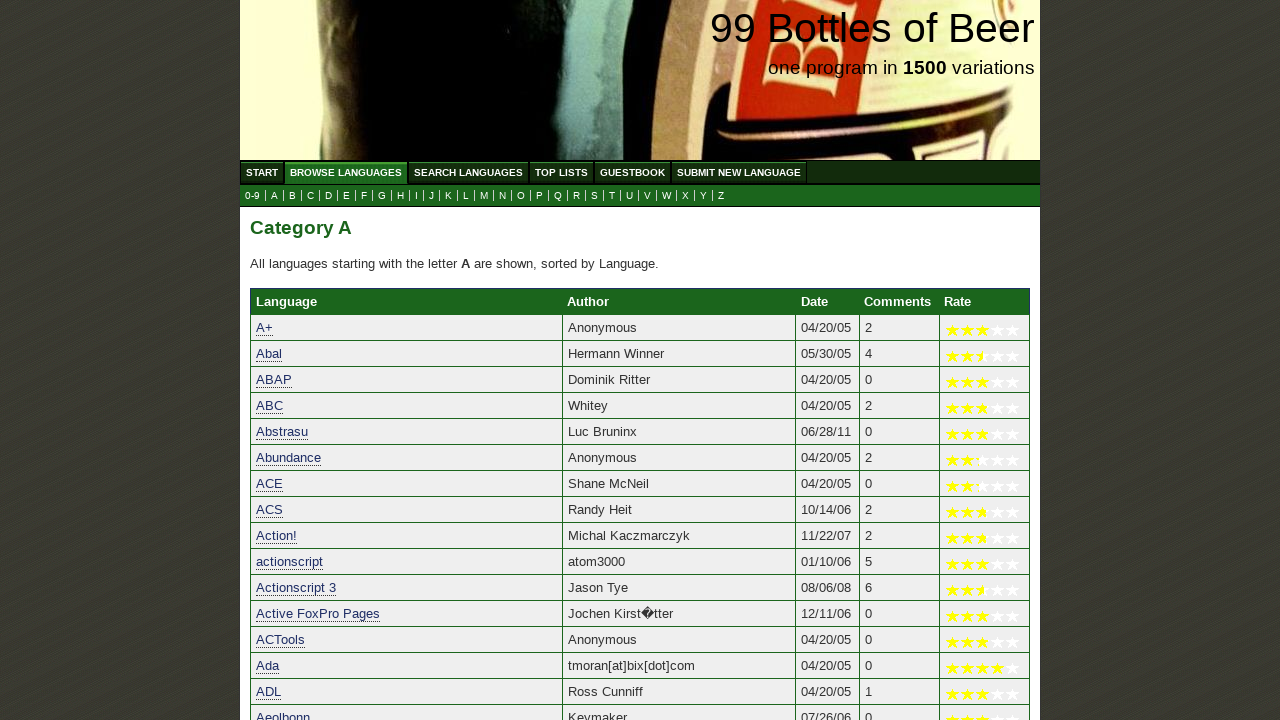

Clicked M link to navigate to Browse Languages M section at (484, 196) on a[href='m.html']
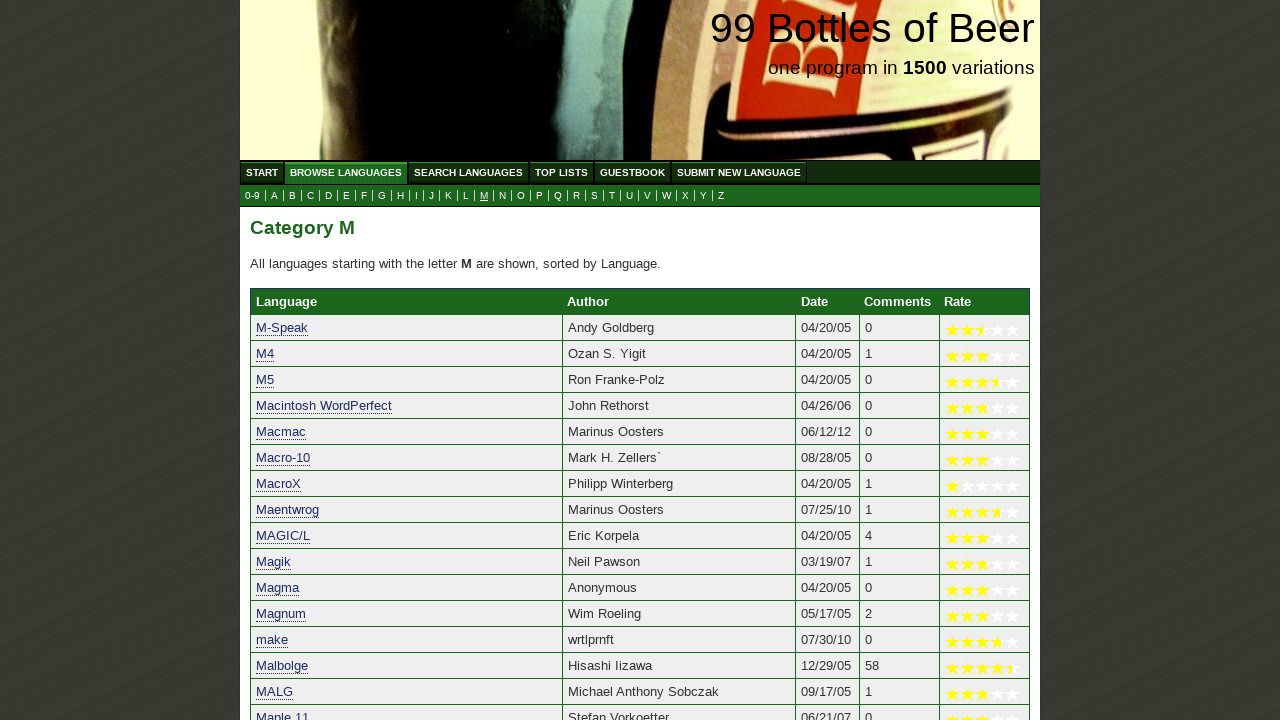

Verified MySQL is the last entry in the M languages list
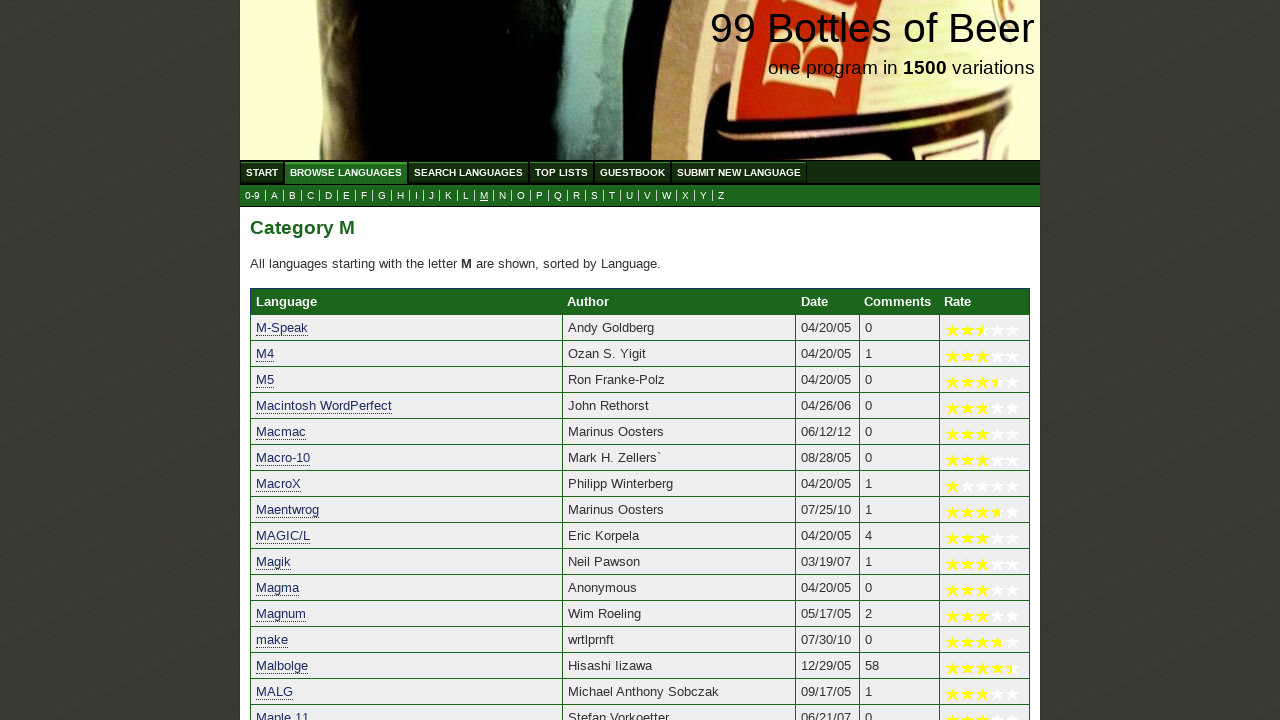

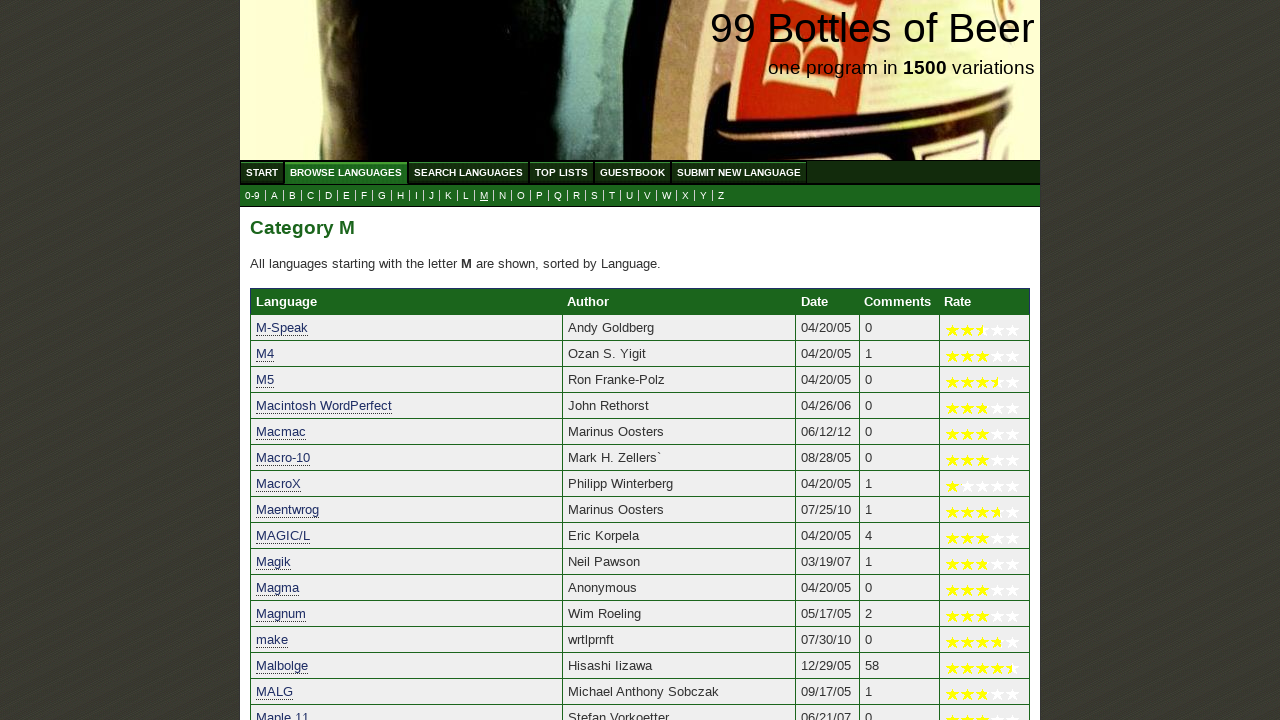